Tests typing a specific date directly into the jQuery UI datepicker input field

Starting URL: https://jqueryui.com/datepicker/

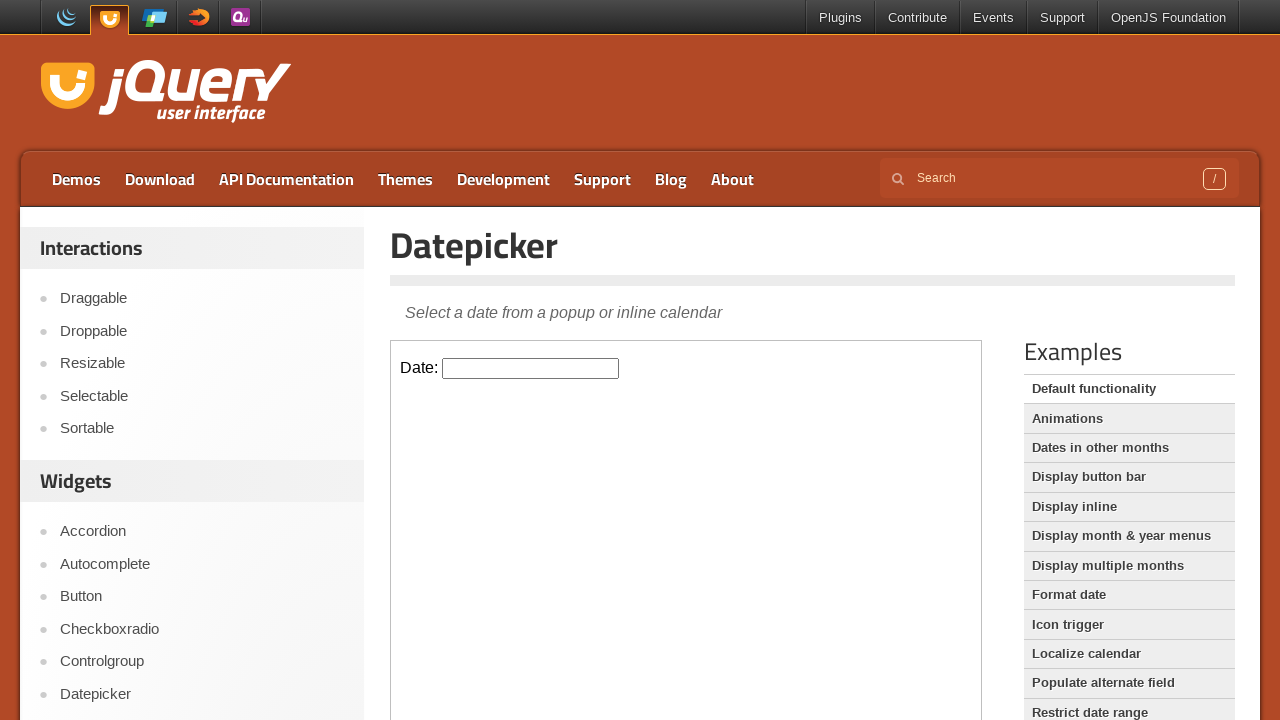

Located iframe containing the datepicker
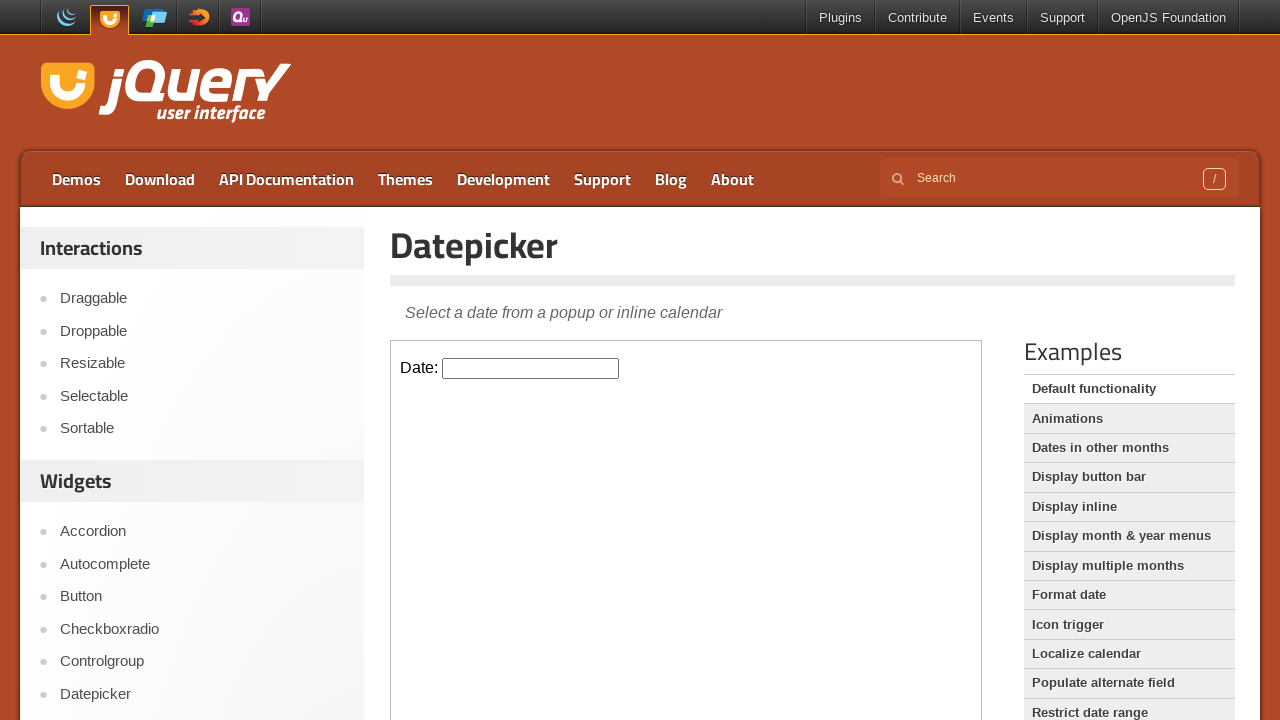

Waited 2 seconds for page to load
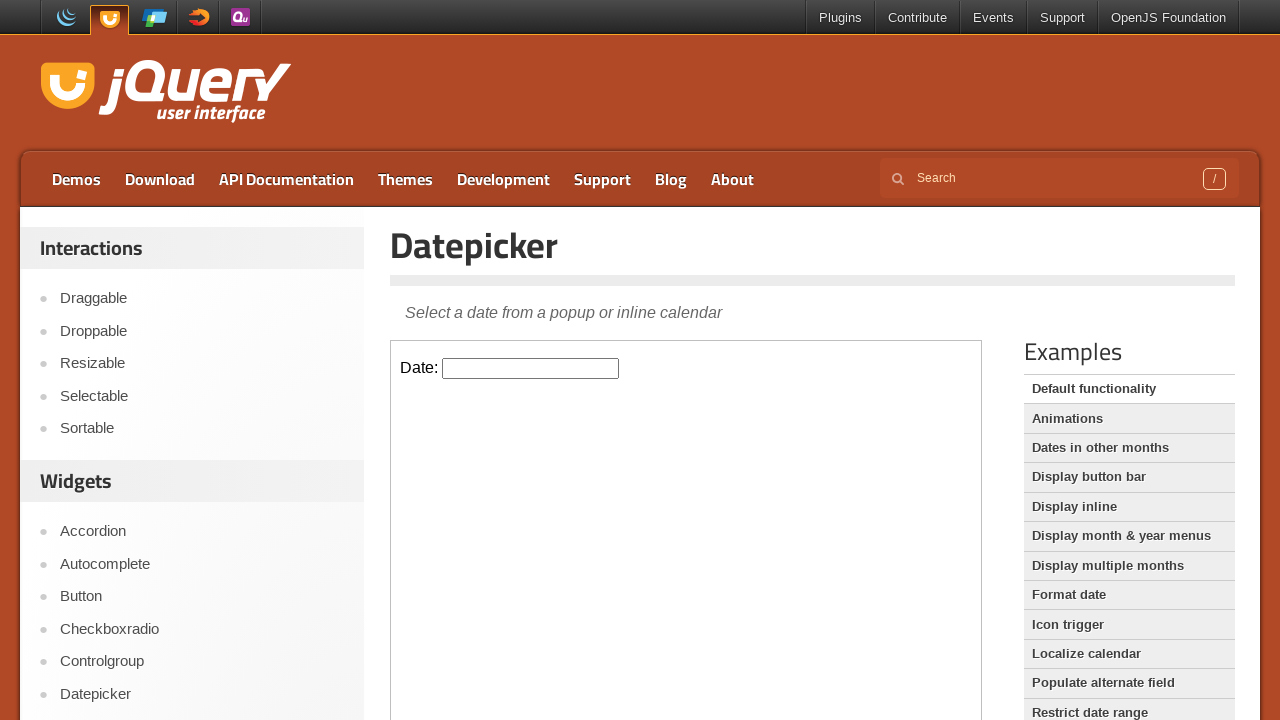

Typed date '03/15/2024' into datepicker input field on xpath=//iframe >> internal:control=enter-frame >> xpath=//input[@id='datepicker'
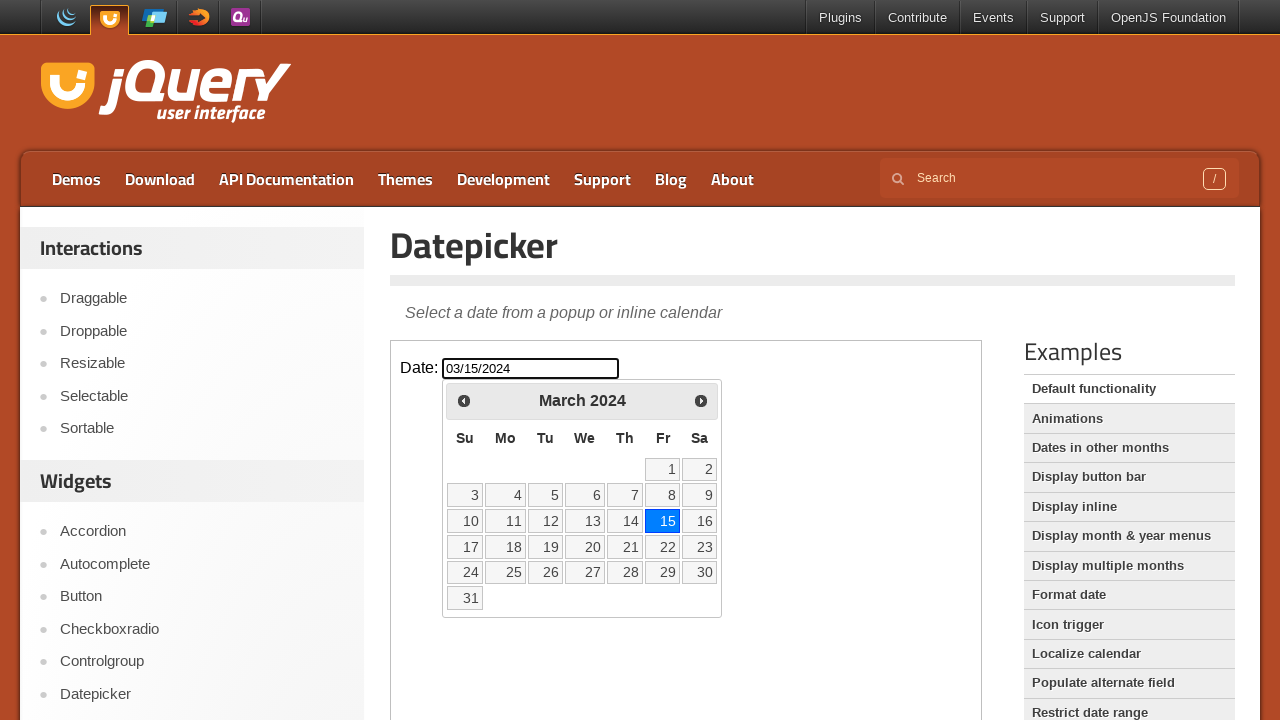

Pressed Enter to confirm date entry and close calendar on xpath=//iframe >> internal:control=enter-frame >> xpath=//input[@id='datepicker'
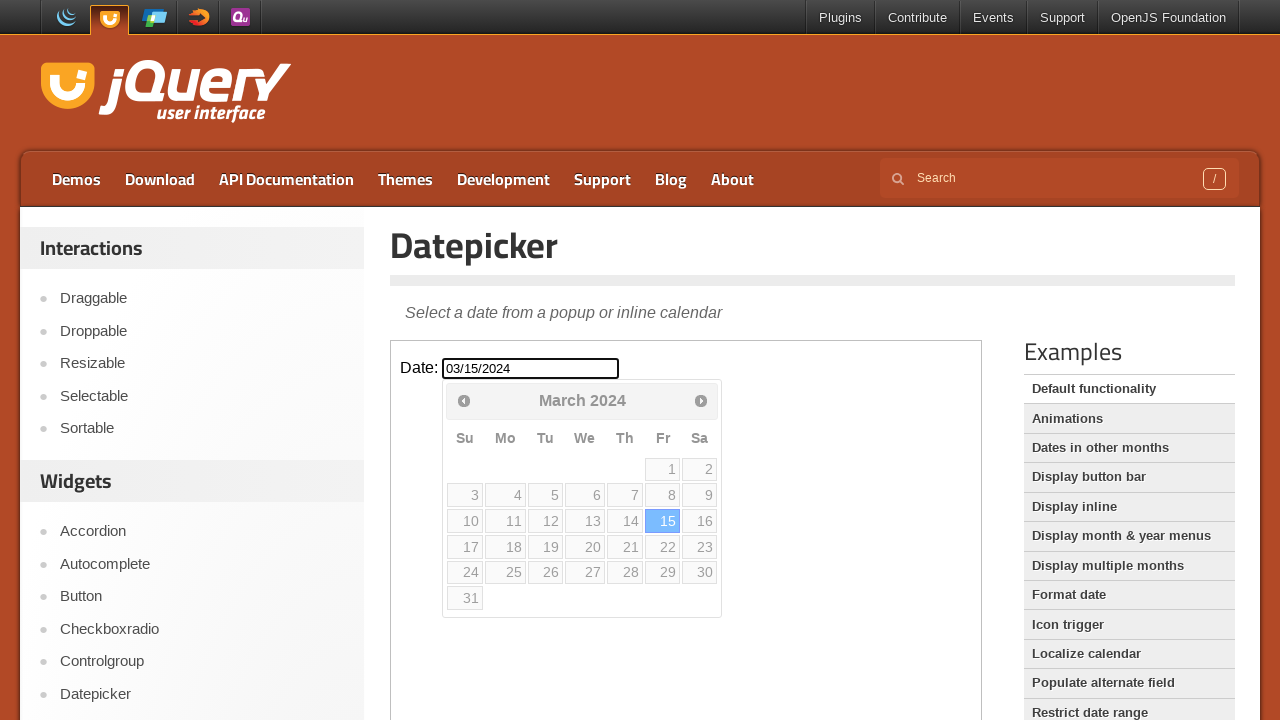

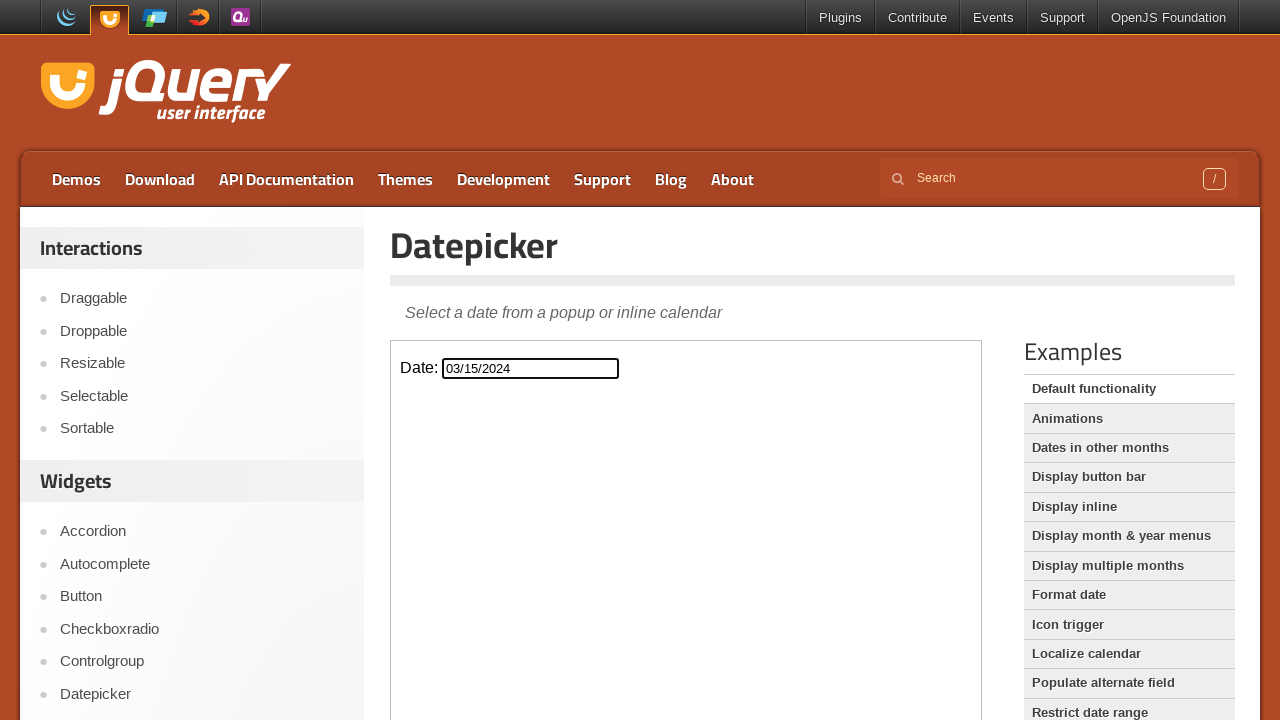